Navigates to the repositories tab on the alansastre GitHub profile page.

Starting URL: https://github.com/alansastre

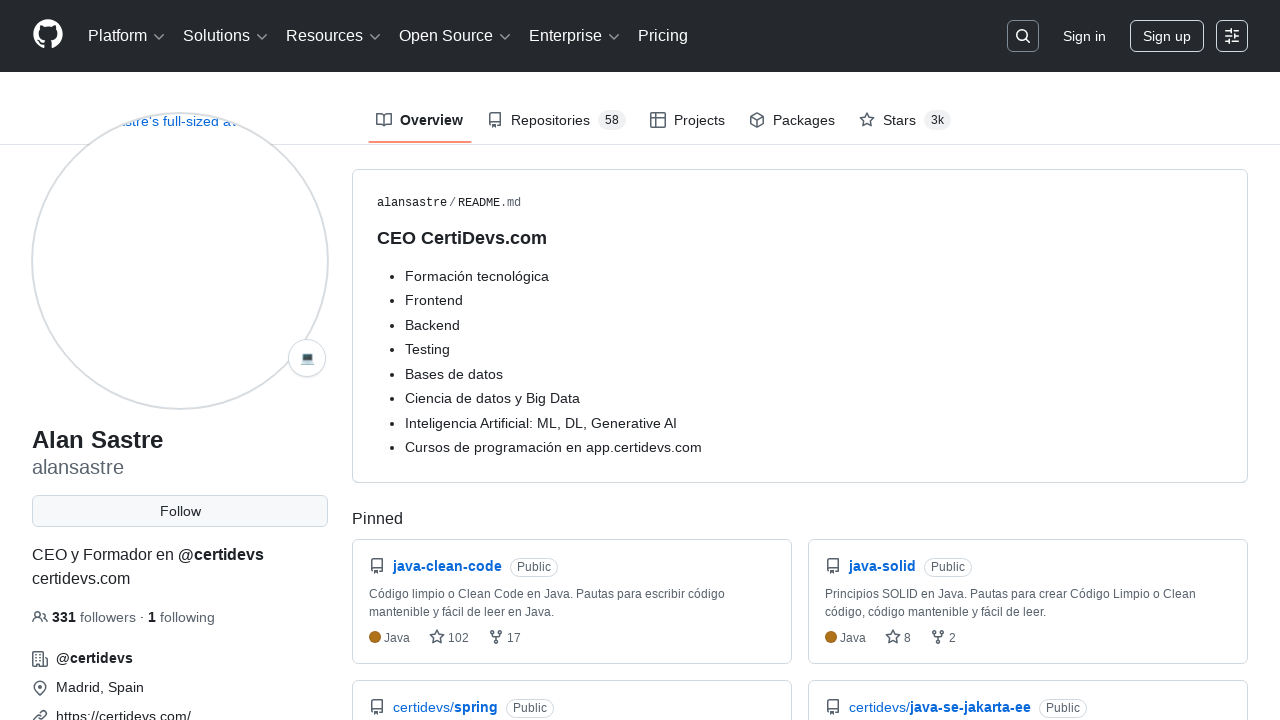

Clicked on the repositories tab at (556, 120) on .UnderlineNav-item >> nth=1
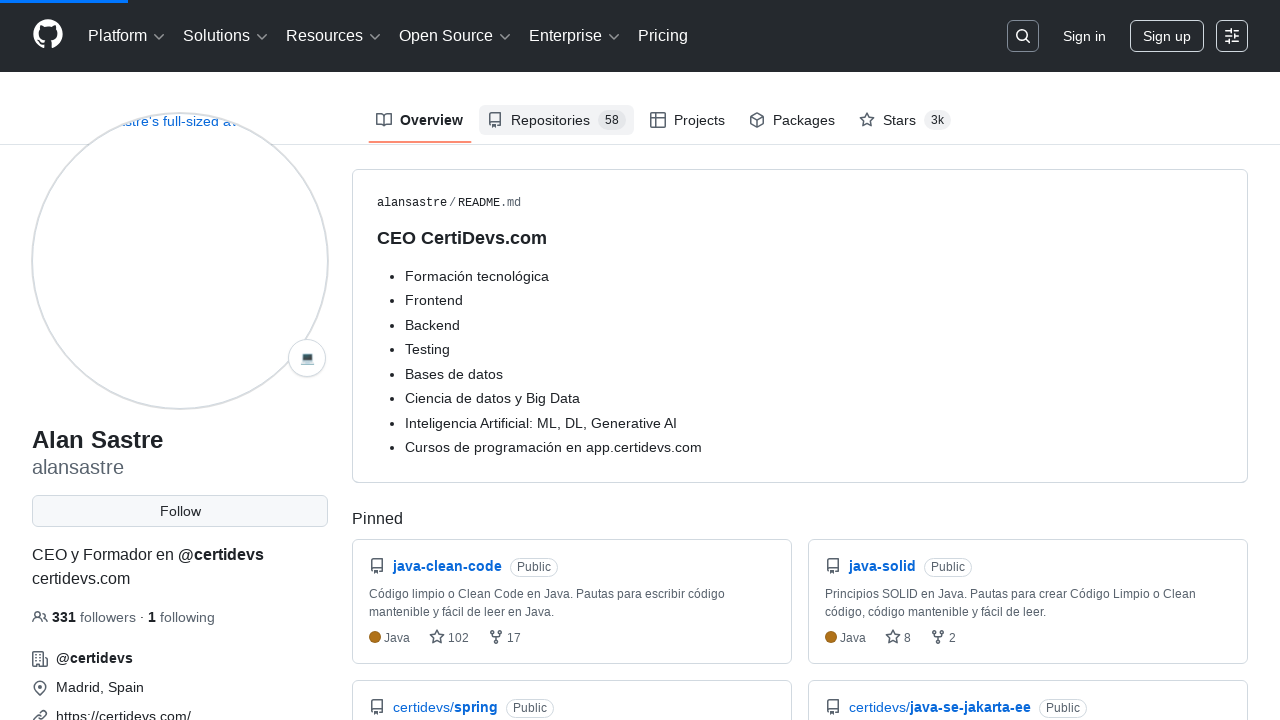

Verified navigation to repositories tab with correct URL
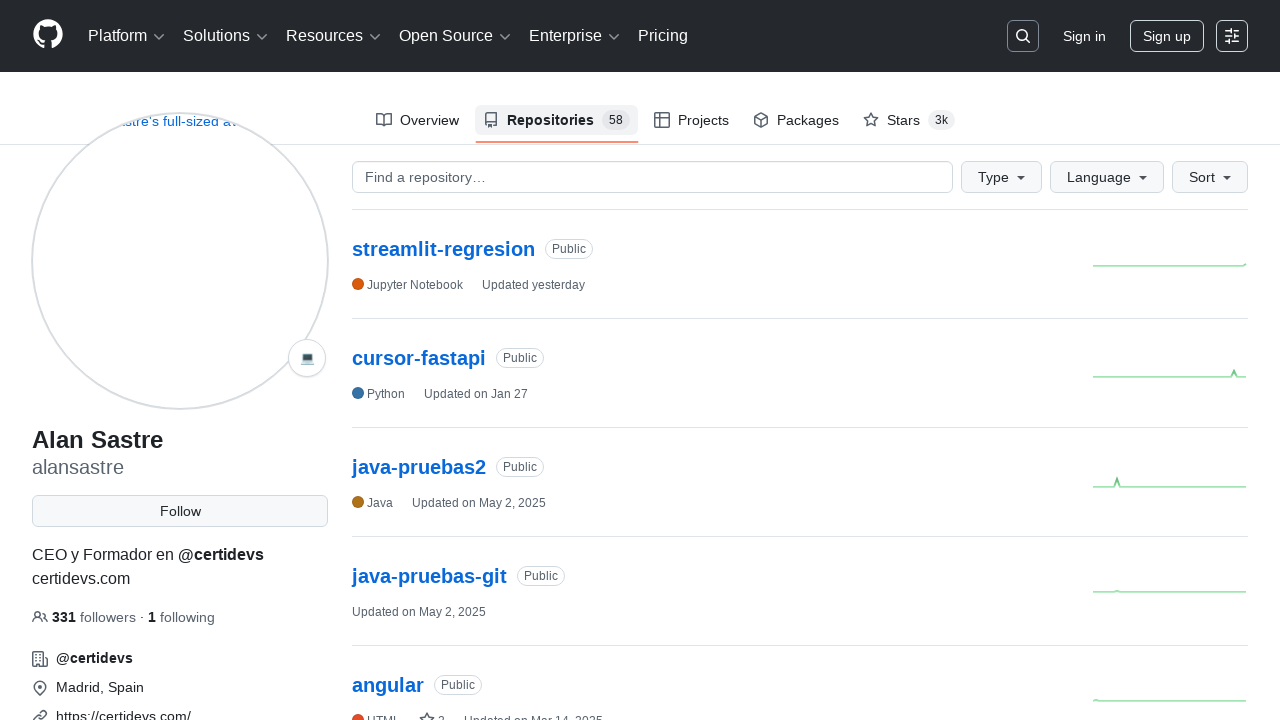

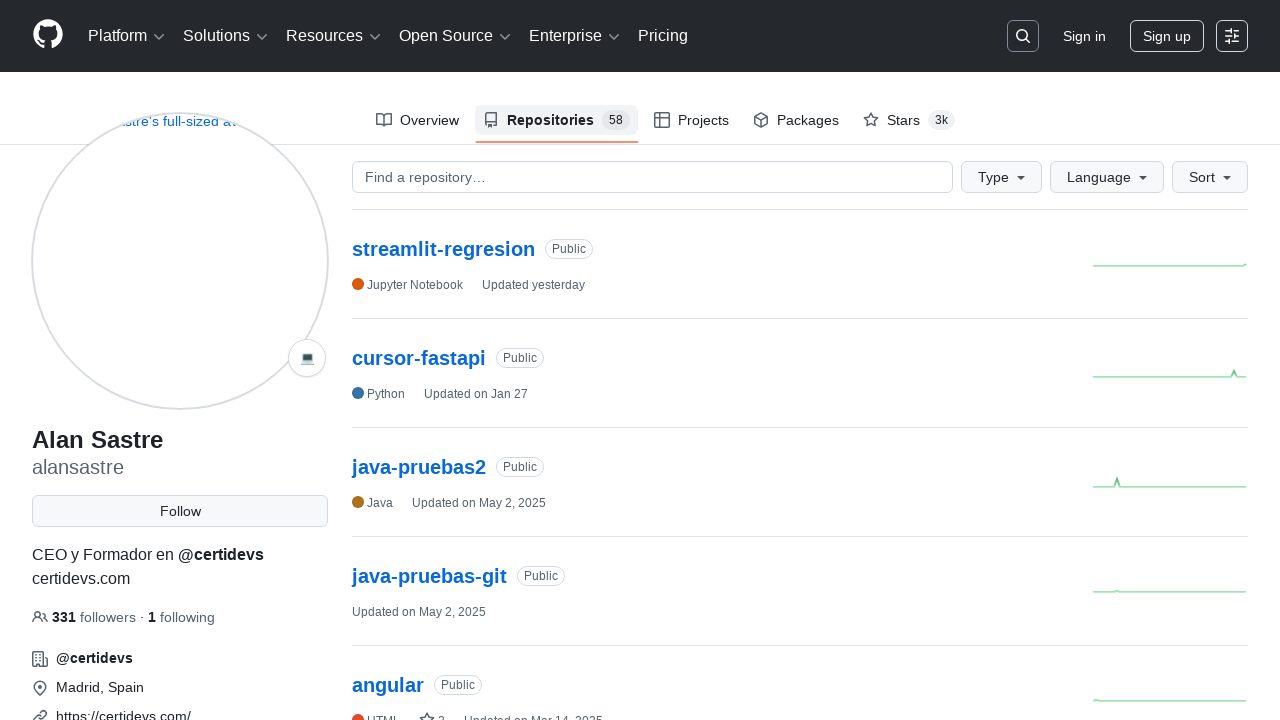